Tests checkbox selection state and clicks it if not already selected

Starting URL: http://the-internet.herokuapp.com/dynamic_controls

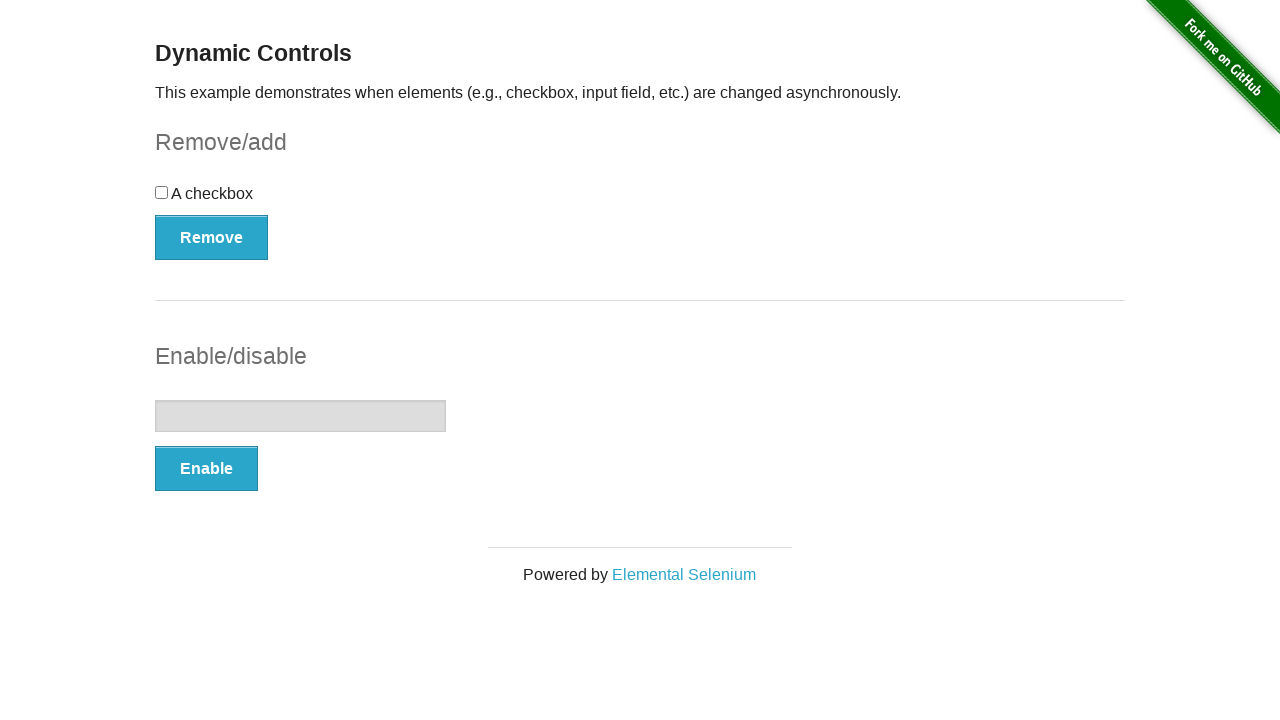

Located checkbox element using XPath
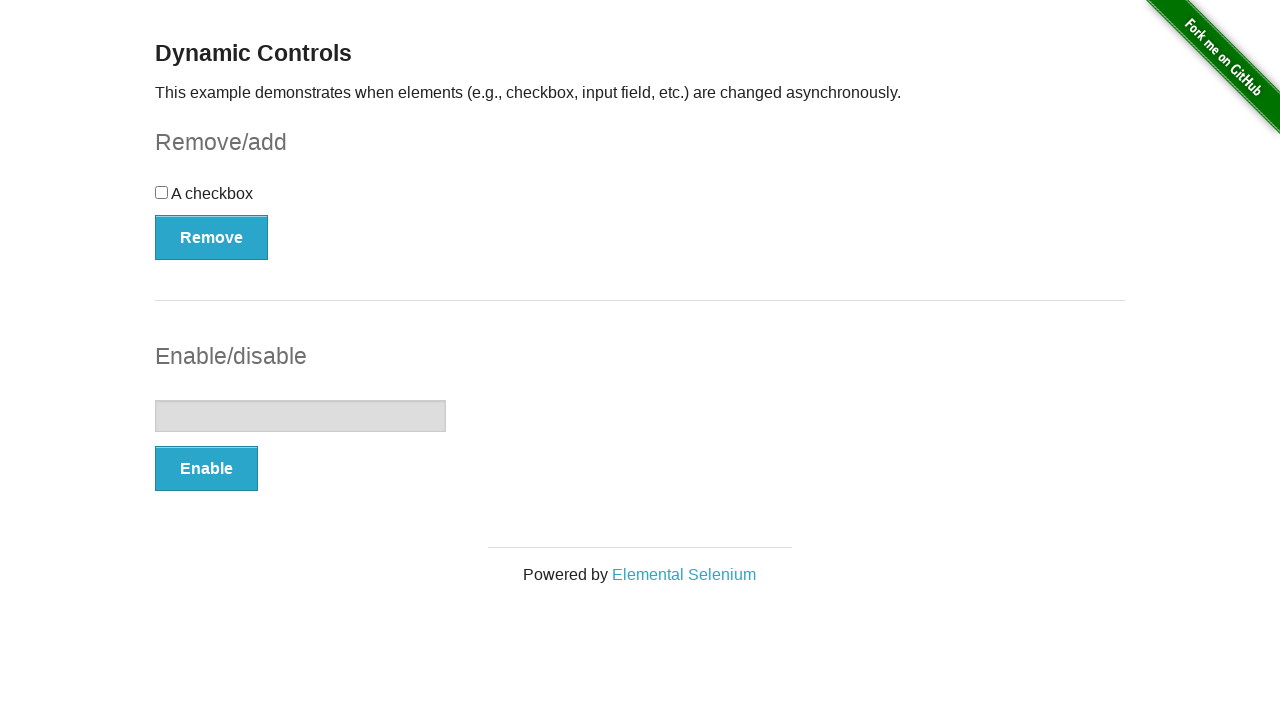

Checked checkbox selection state: False
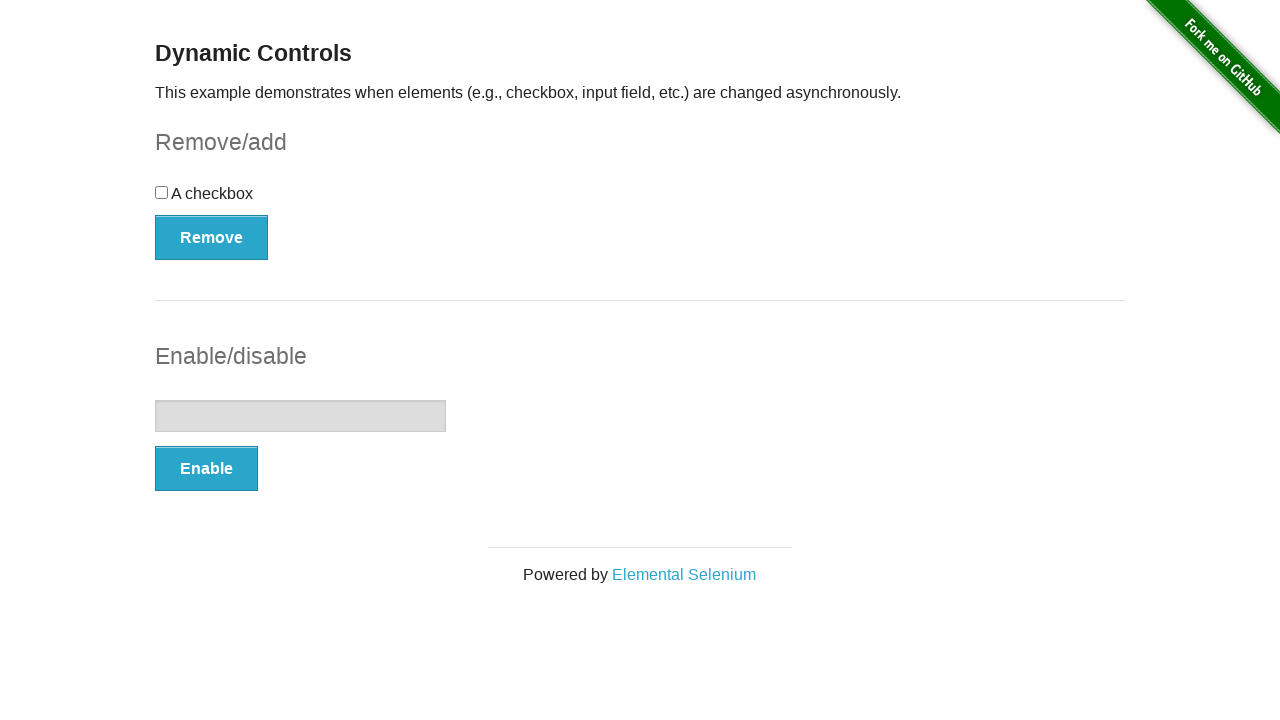

Clicked checkbox to select it at (162, 192) on xpath=//input[@type='checkbox']
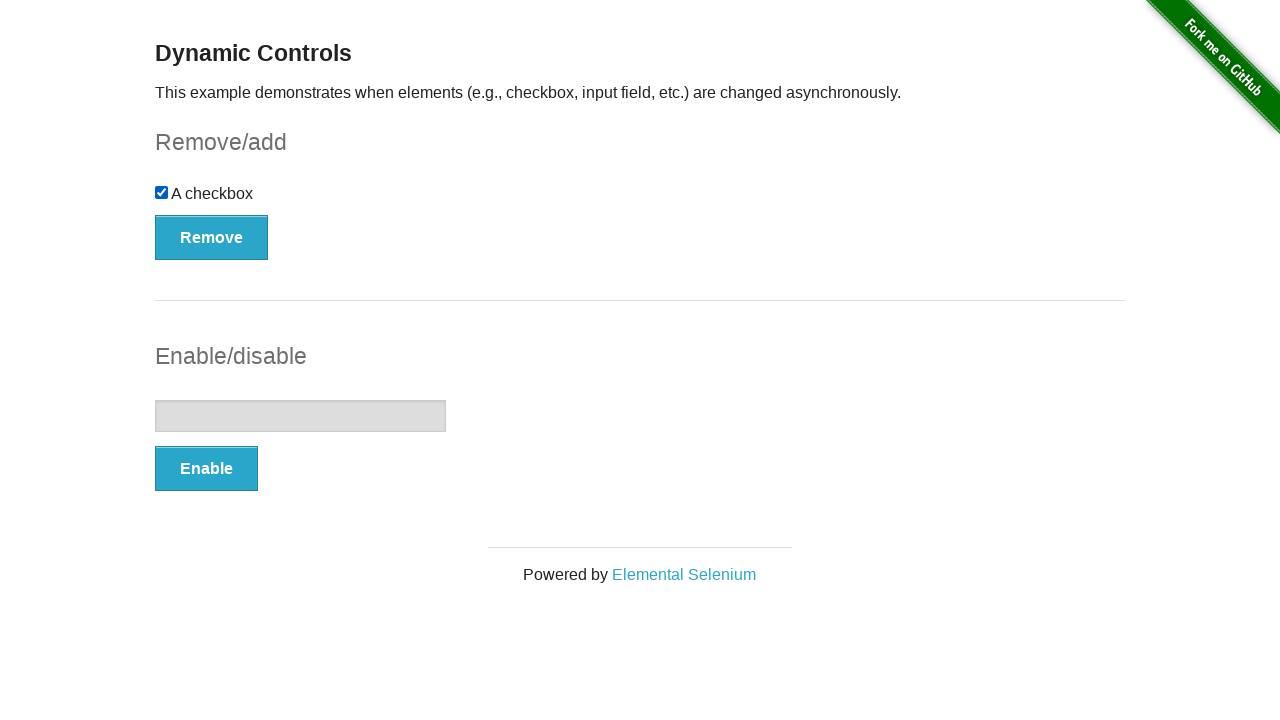

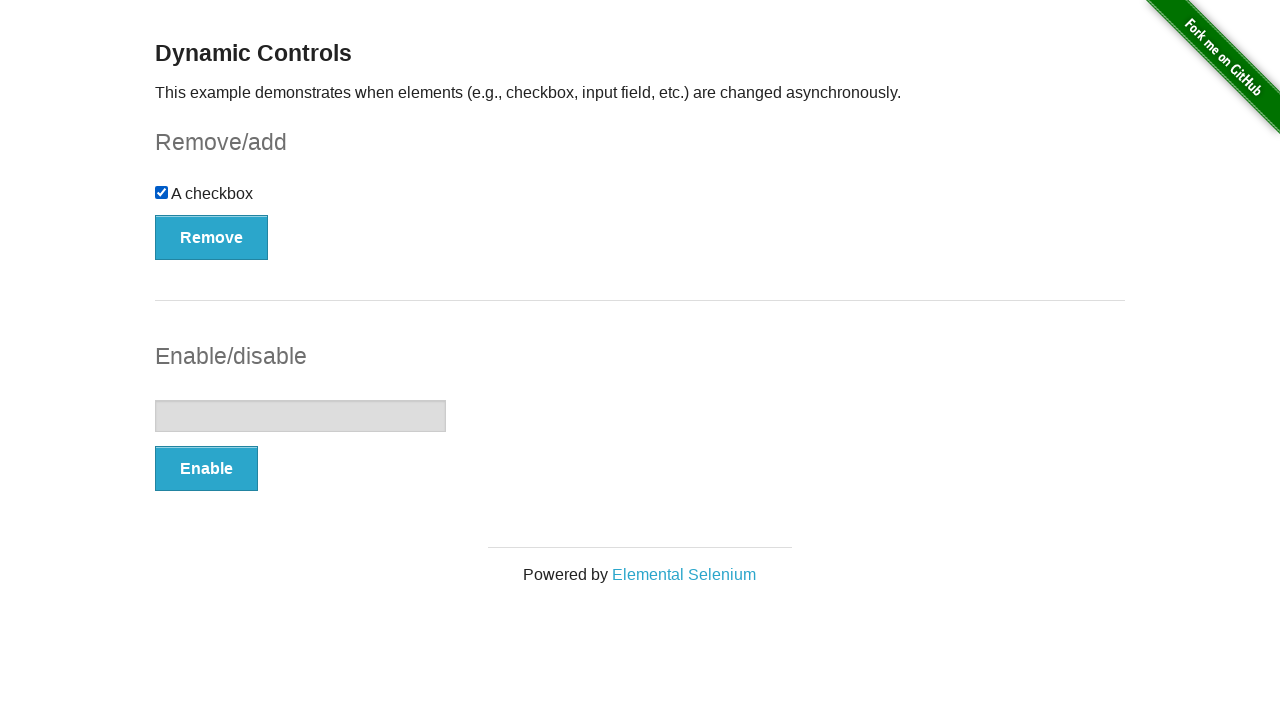